Tests Select2 dropdown visual interaction by selecting Florida via JavaScript, clicking the dropdown arrow, verifying the highlighted option, clicking it, and checking the rendered selection.

Starting URL: https://select2.github.io/examples.html

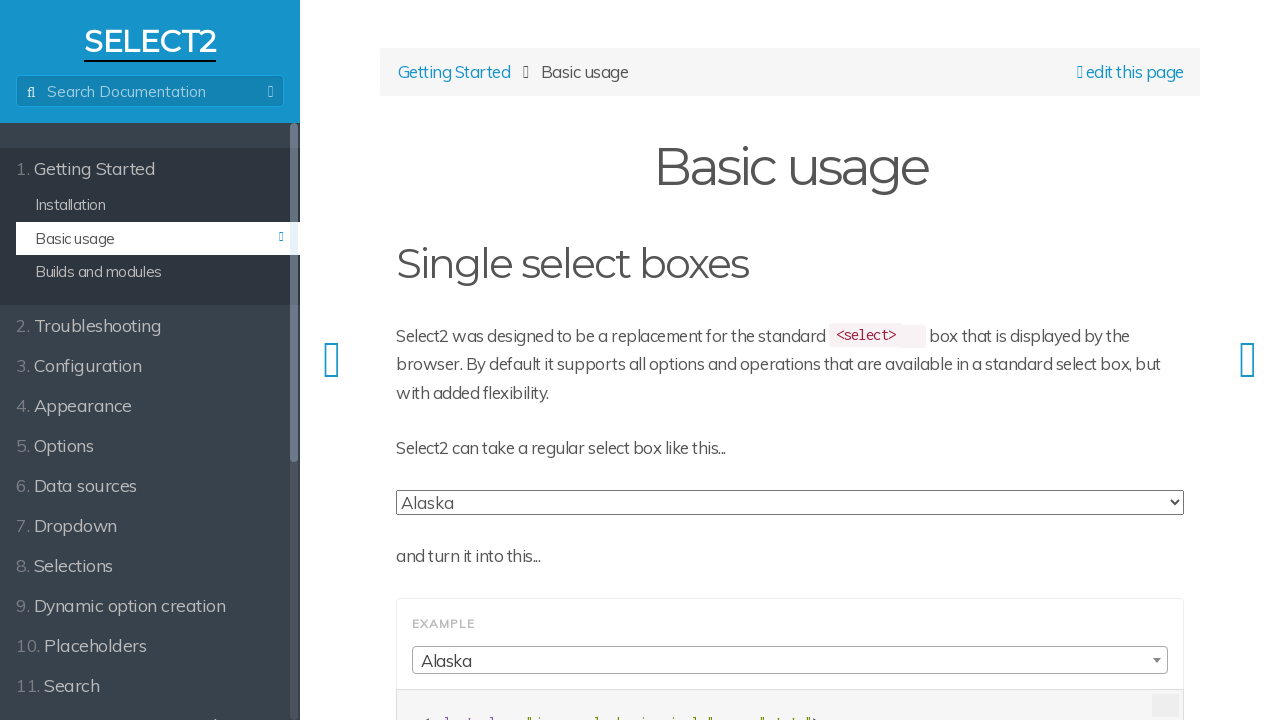

Wait for Select2 element to be visible
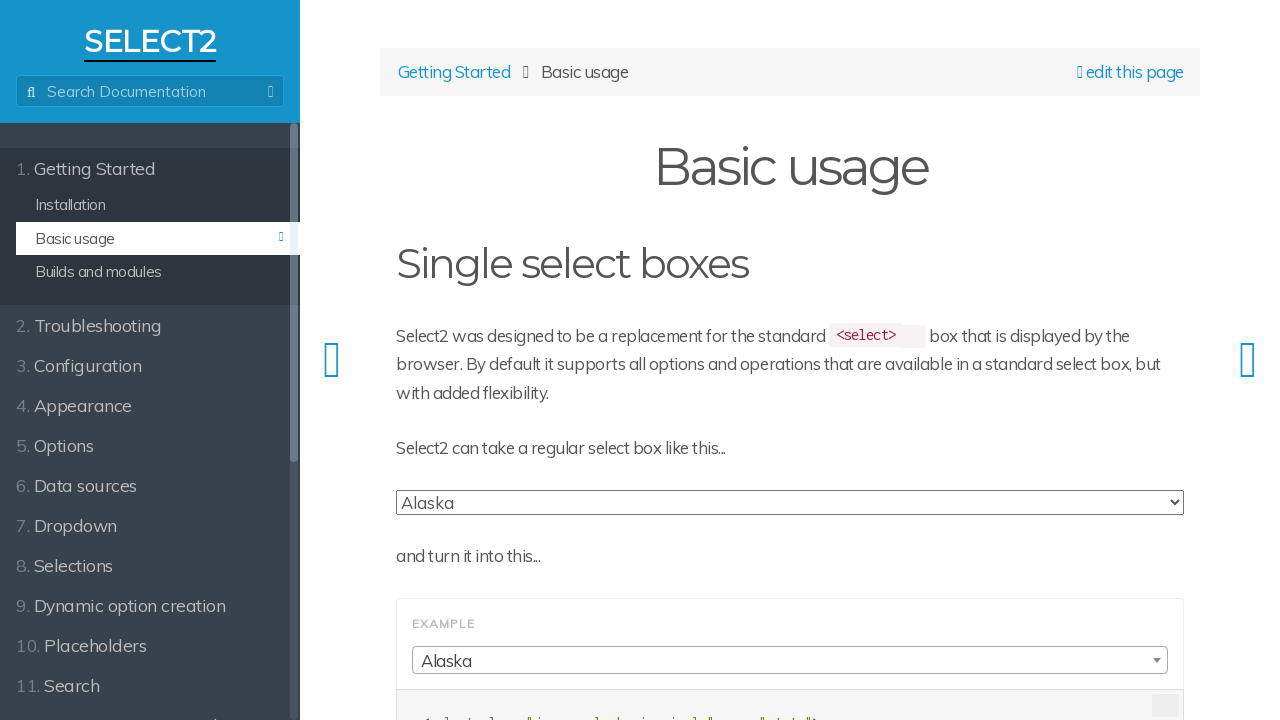

Selected Florida (FL) option via JavaScript
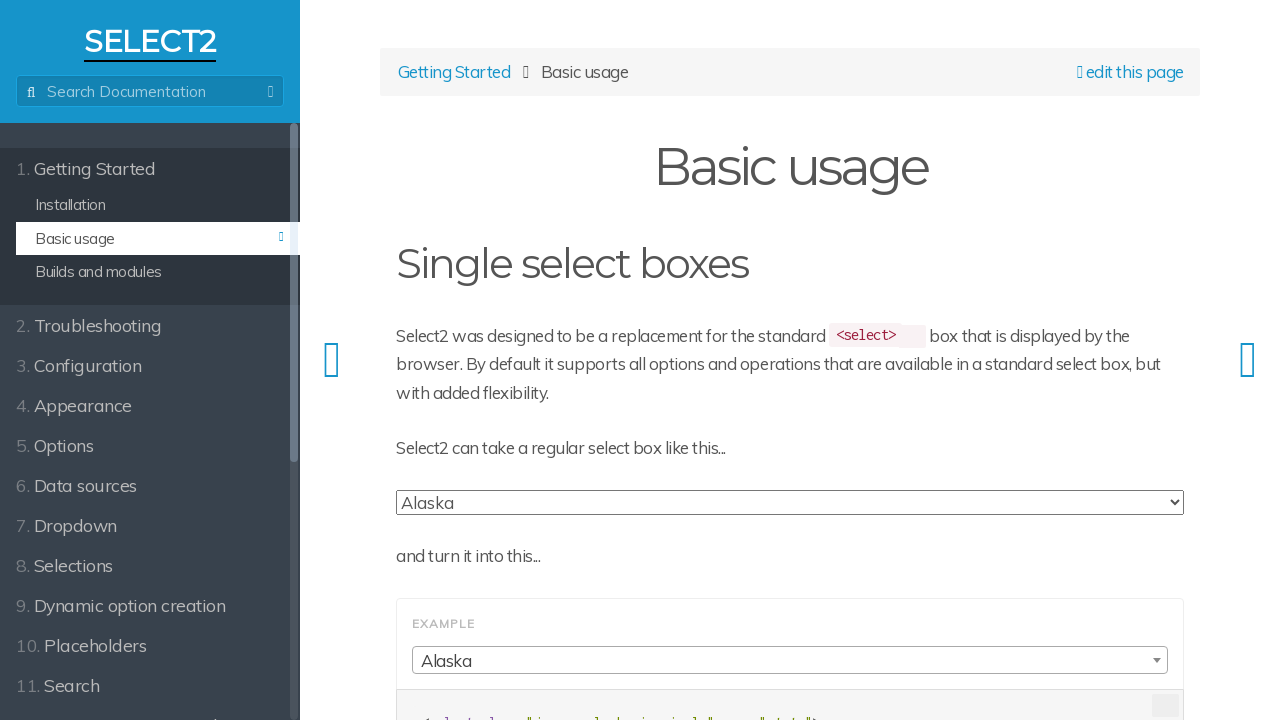

Clicked dropdown arrow to open Select2 options at (1157, 660) on span.select2-selection__arrow
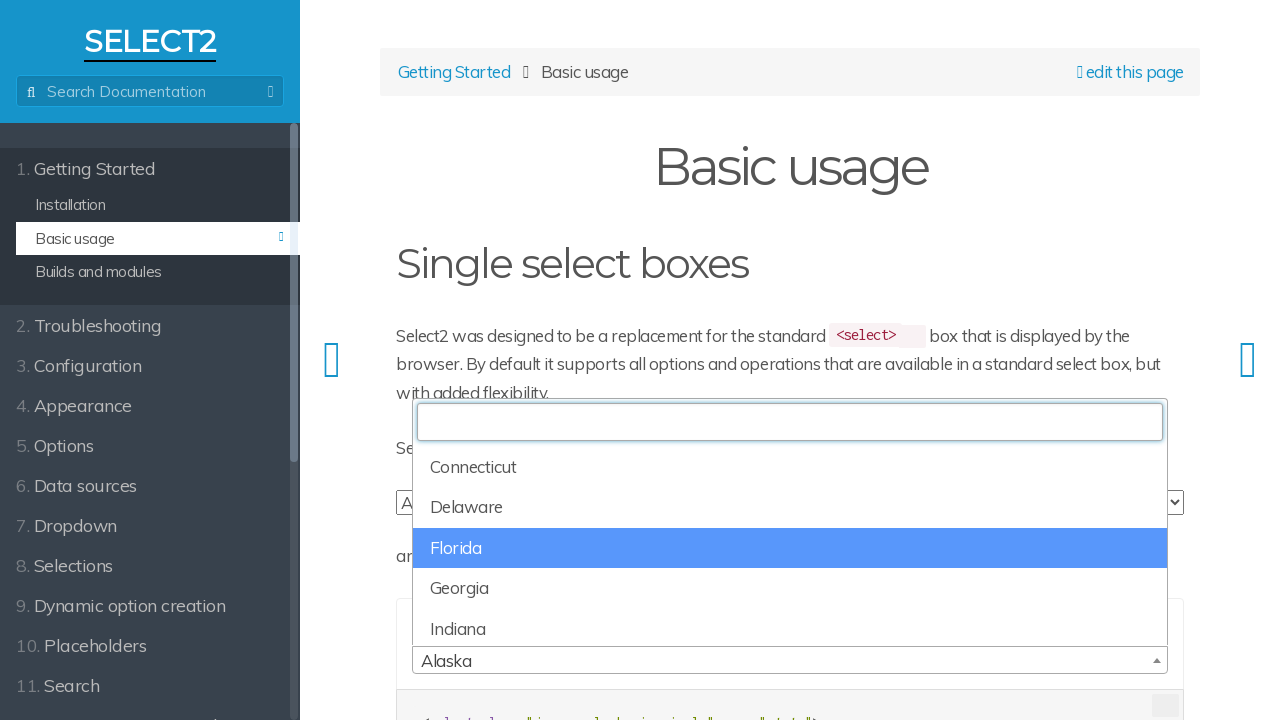

Results dropdown appeared
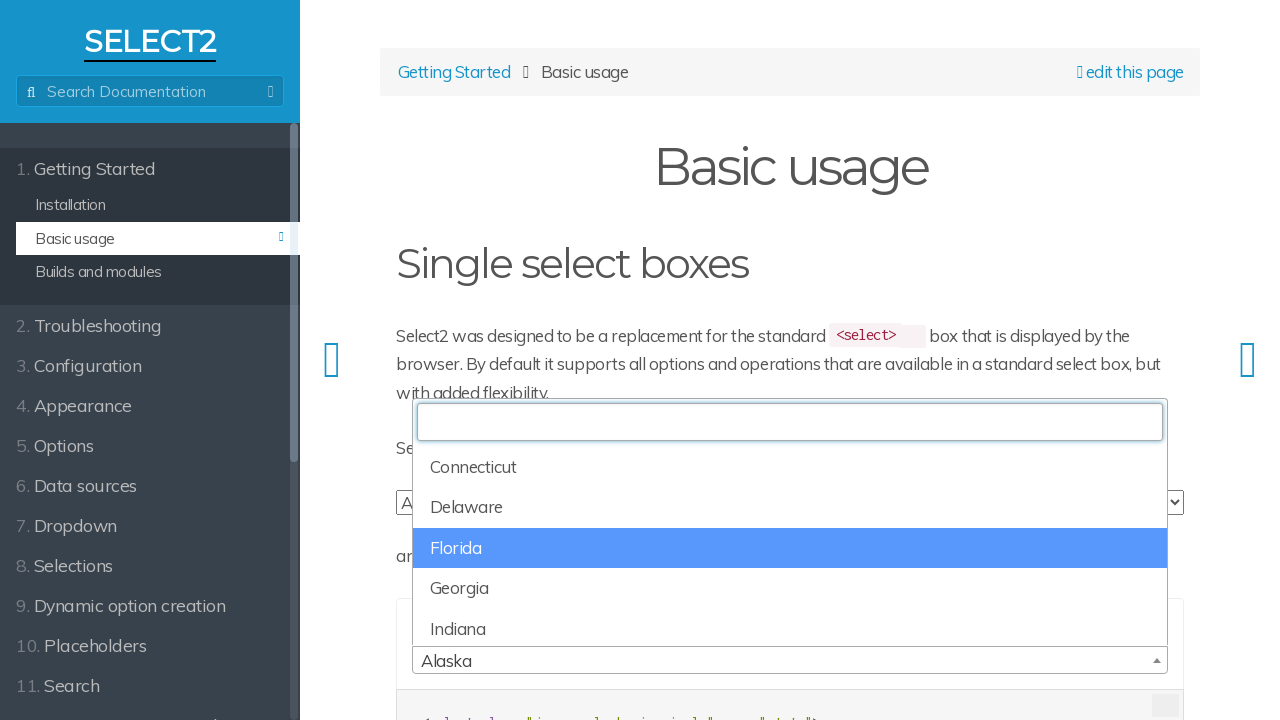

Clicked on highlighted option in dropdown at (790, 548) on li.select2-results__option--highlighted
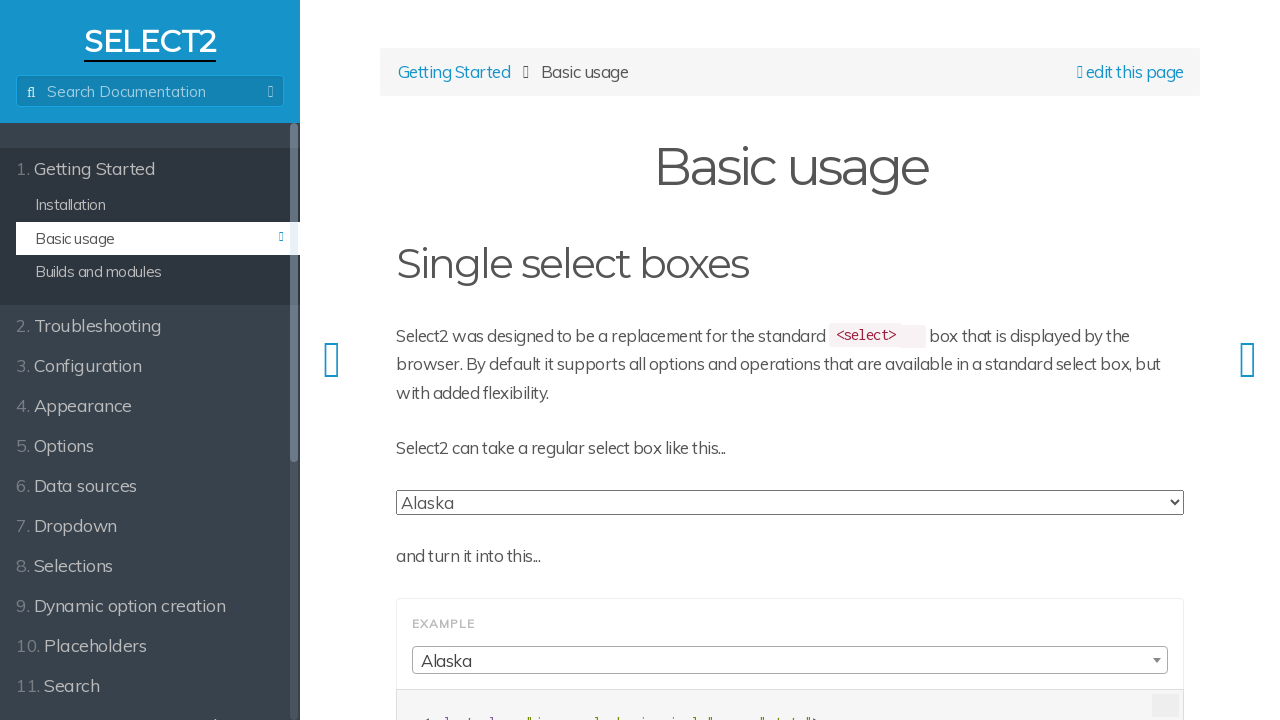

Selection is rendered and confirmed
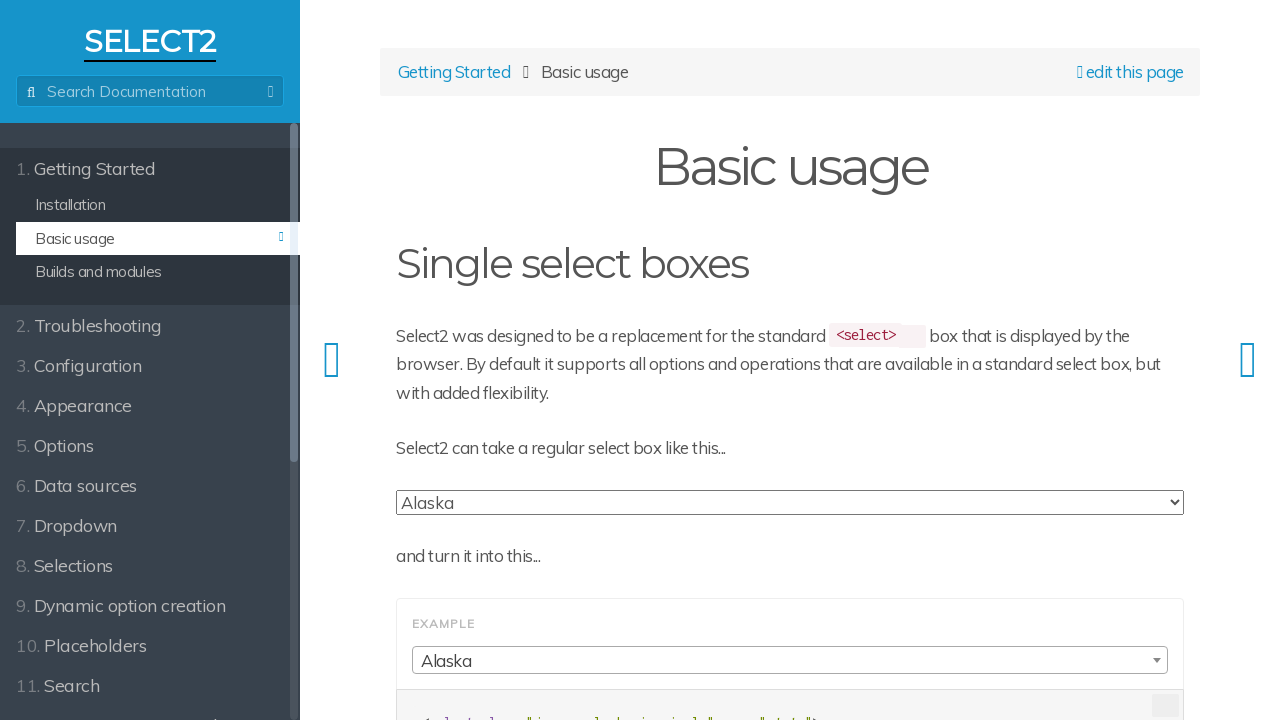

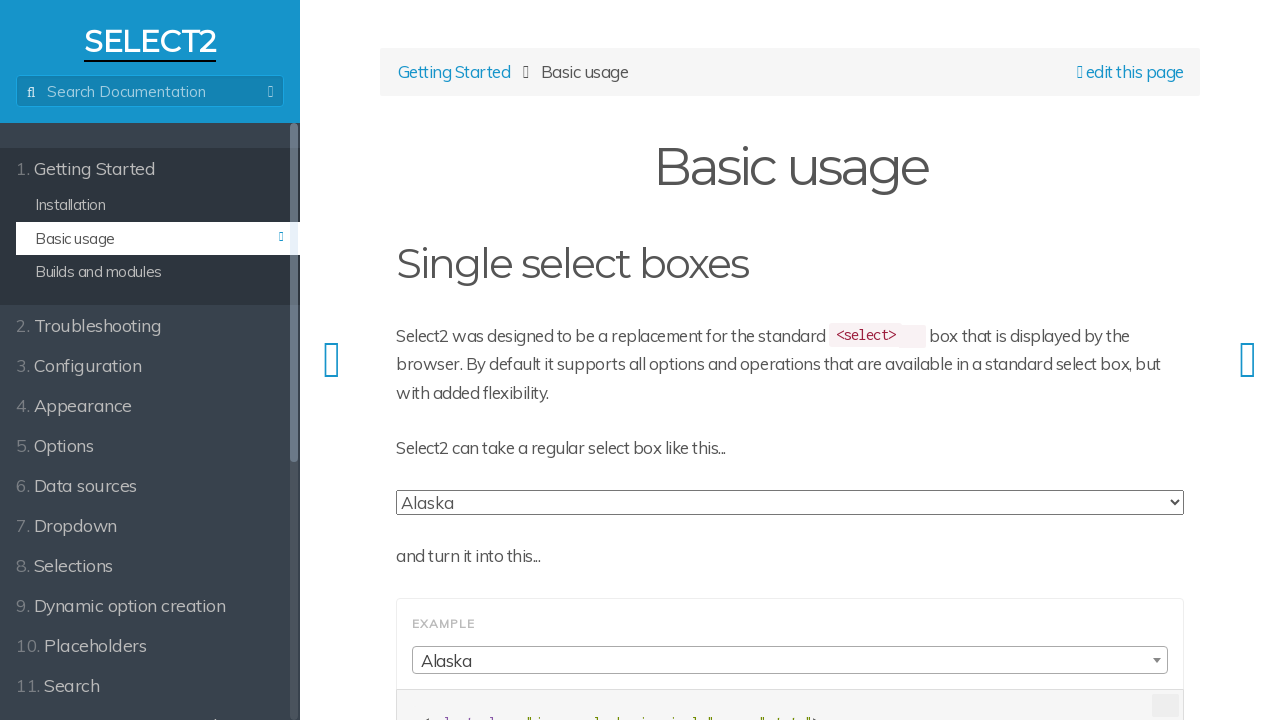